Tests prompt alert functionality by triggering a prompt dialog, entering text, and both accepting and dismissing it

Starting URL: https://omayo.blogspot.com/

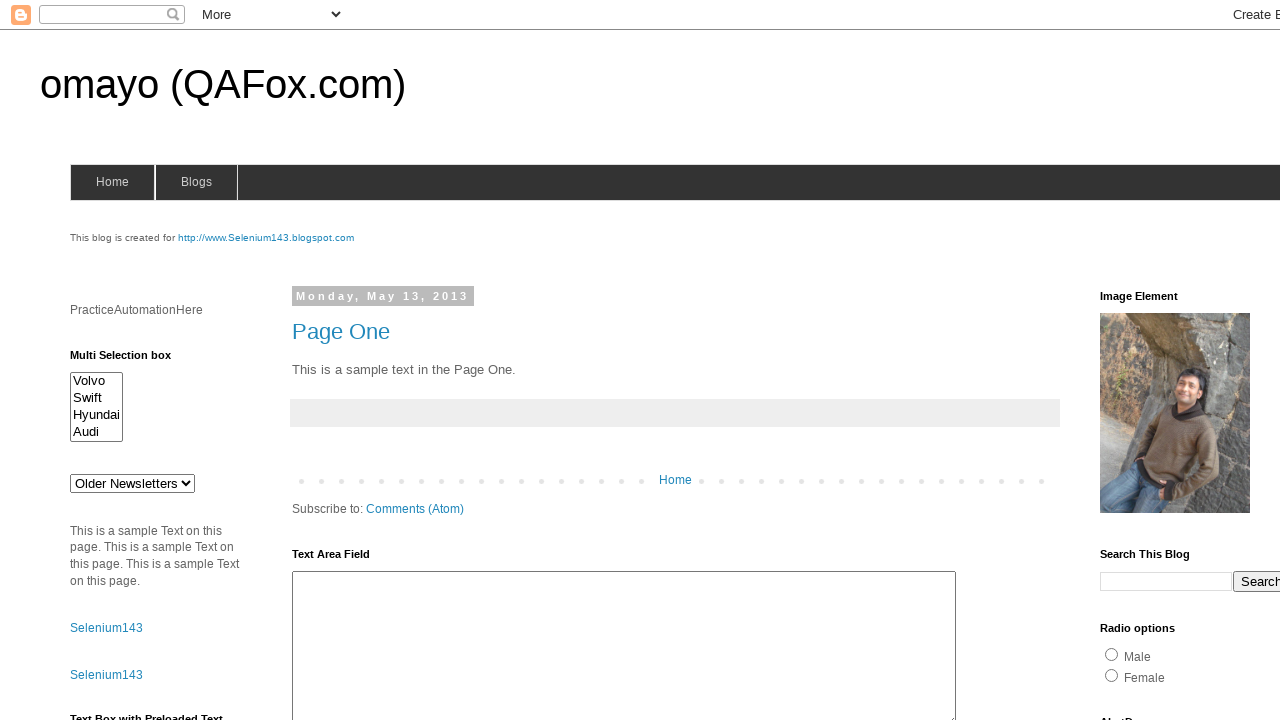

Clicked prompt button to trigger alert dialog at (1140, 361) on input#prompt
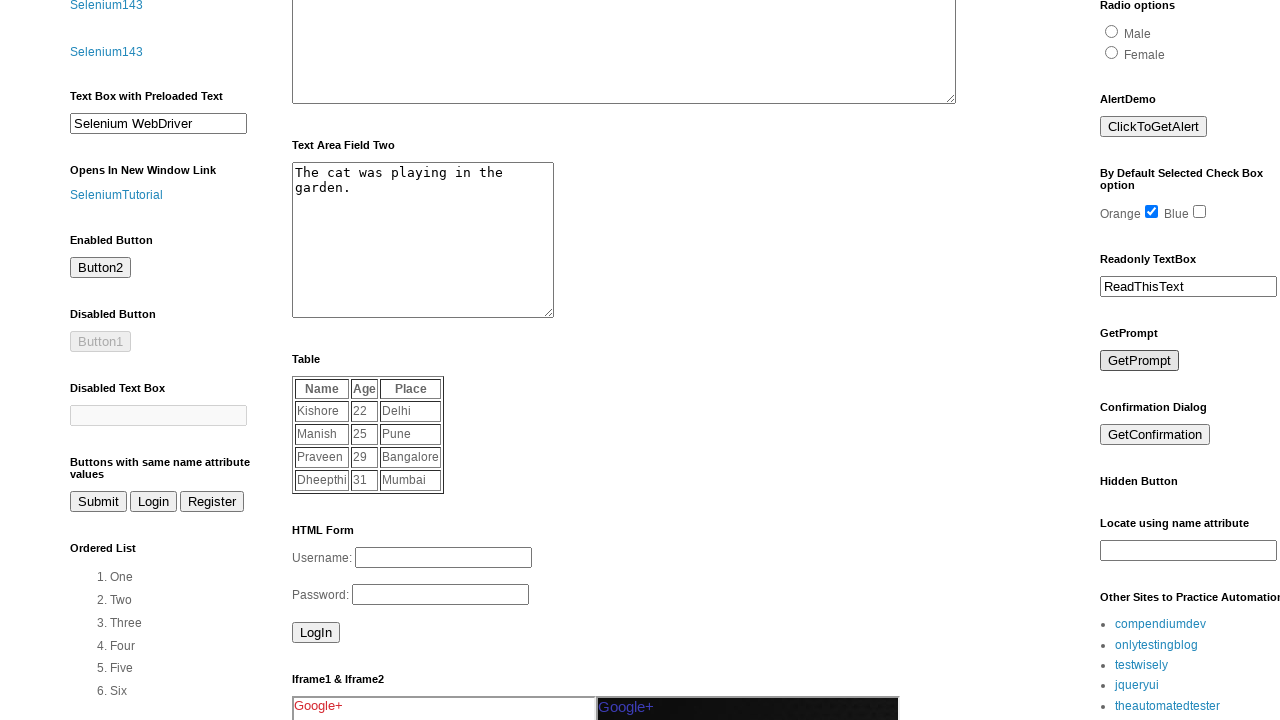

Set up dialog handler to accept prompt with text 'MKMK'
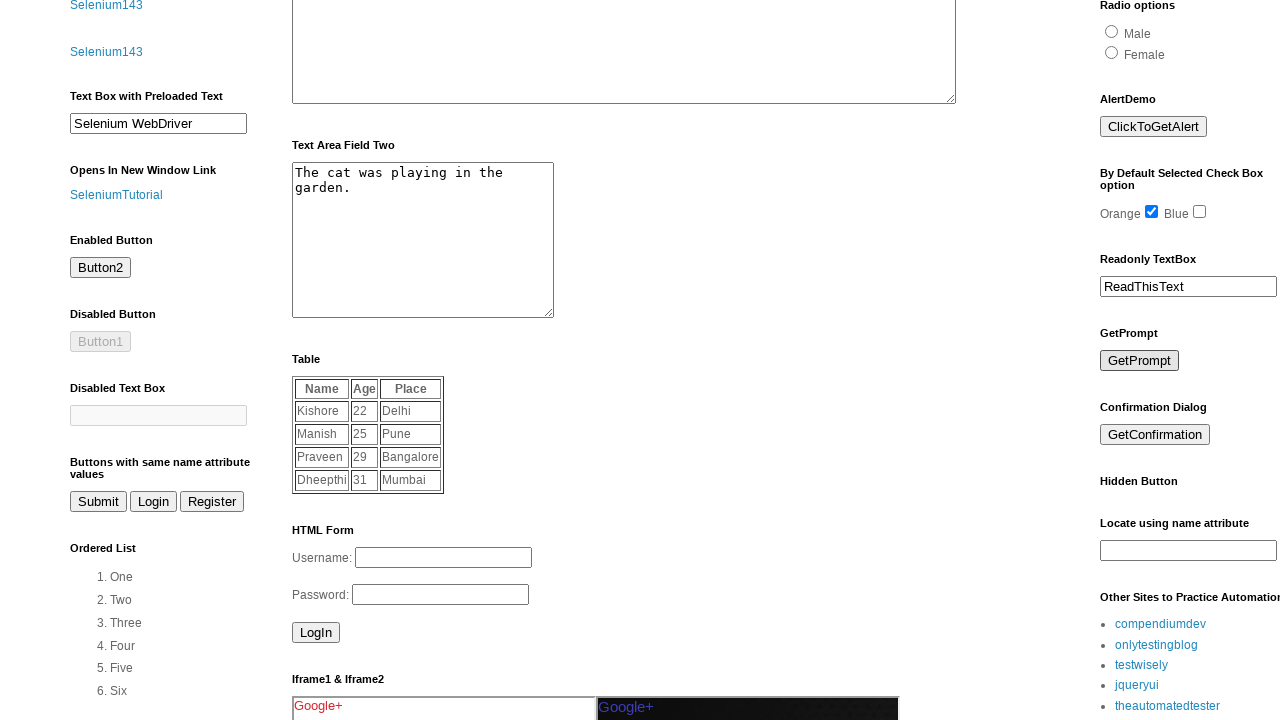

Clicked prompt button again to trigger second alert dialog at (1140, 361) on input#prompt
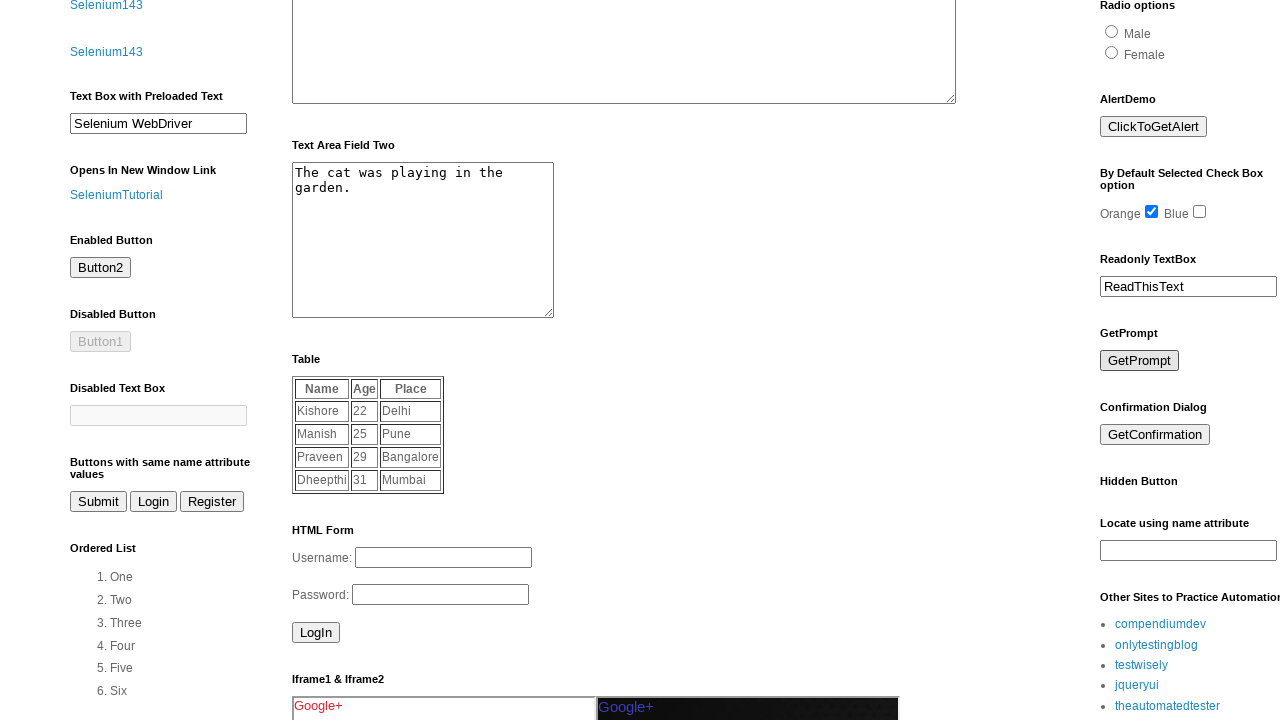

Set up dialog handler to dismiss the prompt dialog
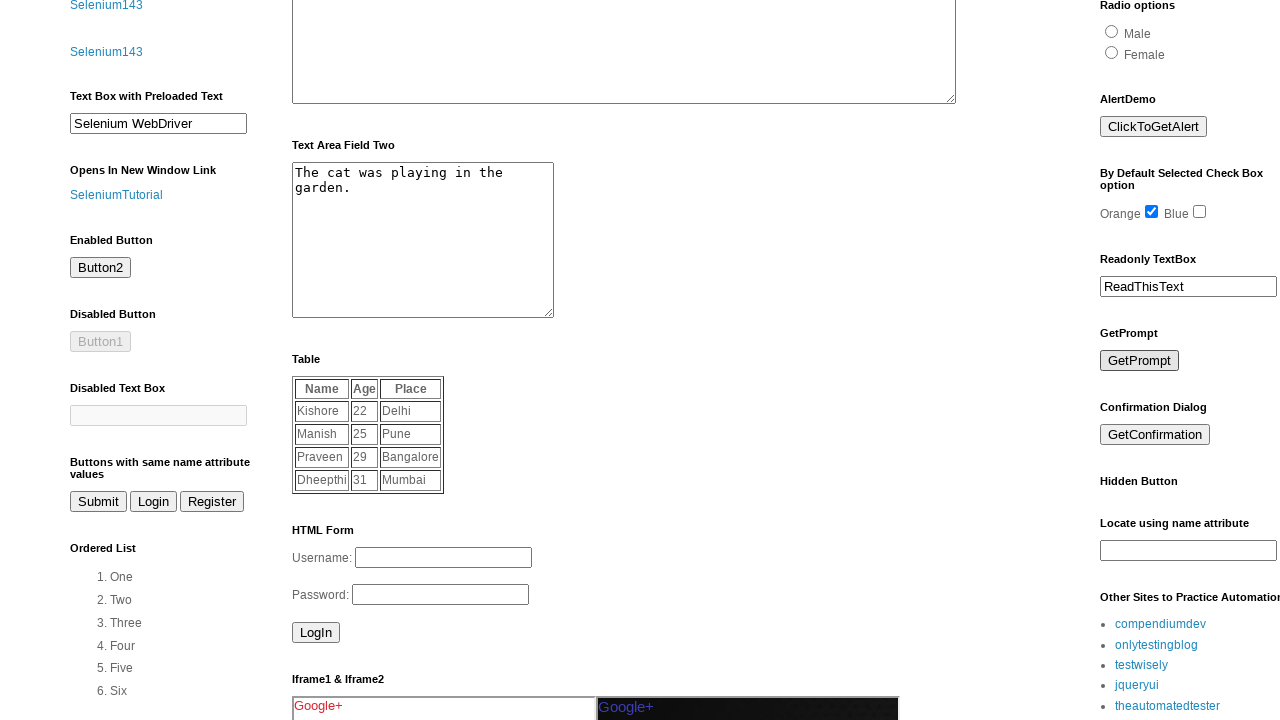

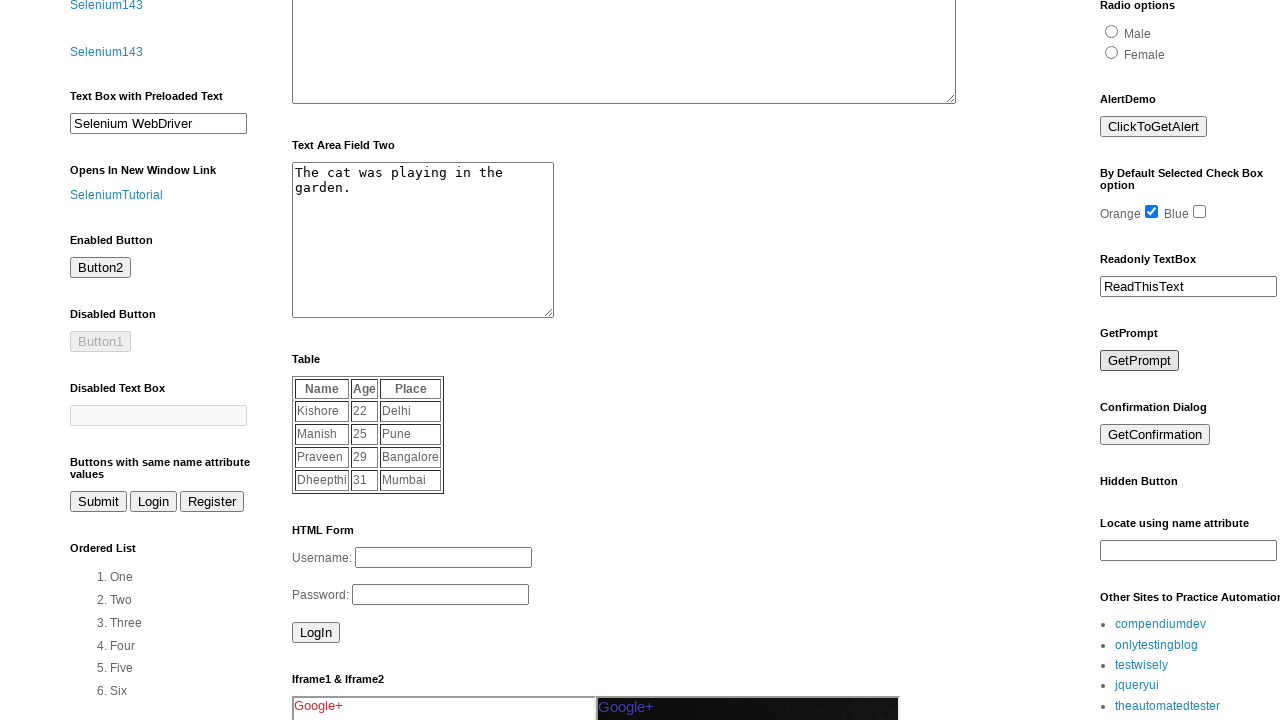